Tests that the navigation element contains links to all required pages (index, hitta-hit, personal).

Starting URL: https://ntig-uppsala.github.io/Frisor-Saxe/index.html

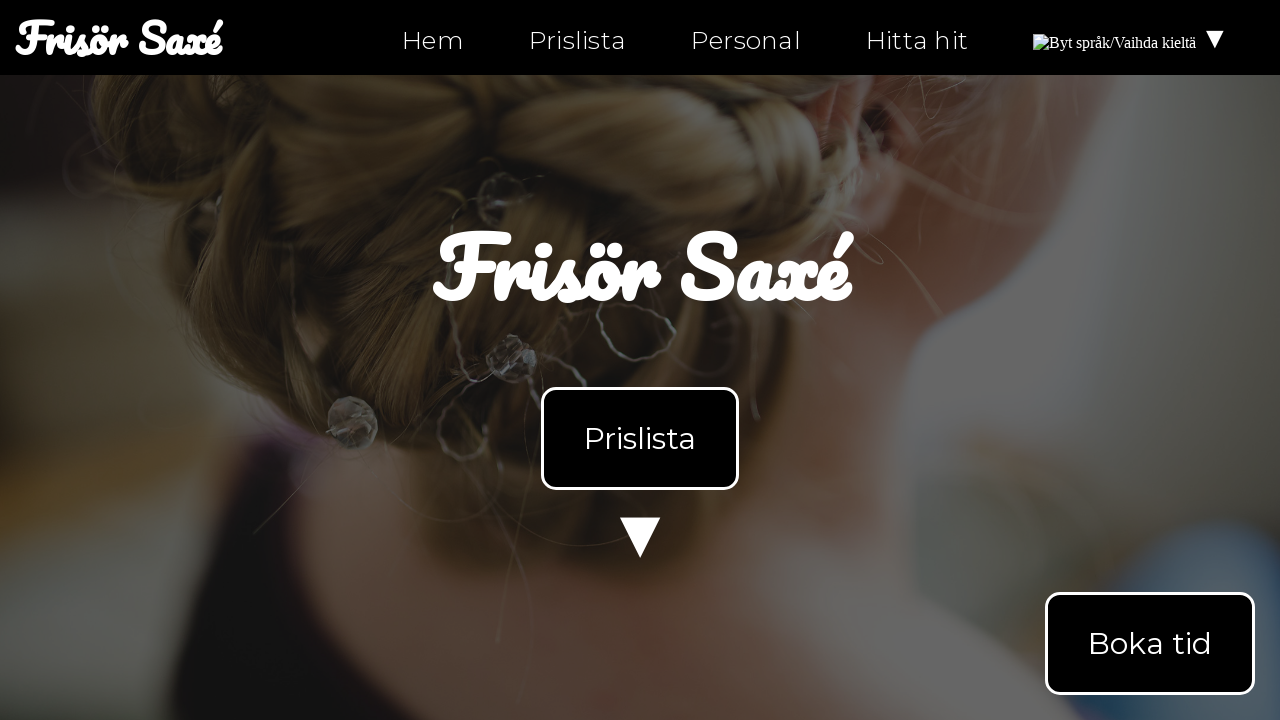

Located navigation element on index page
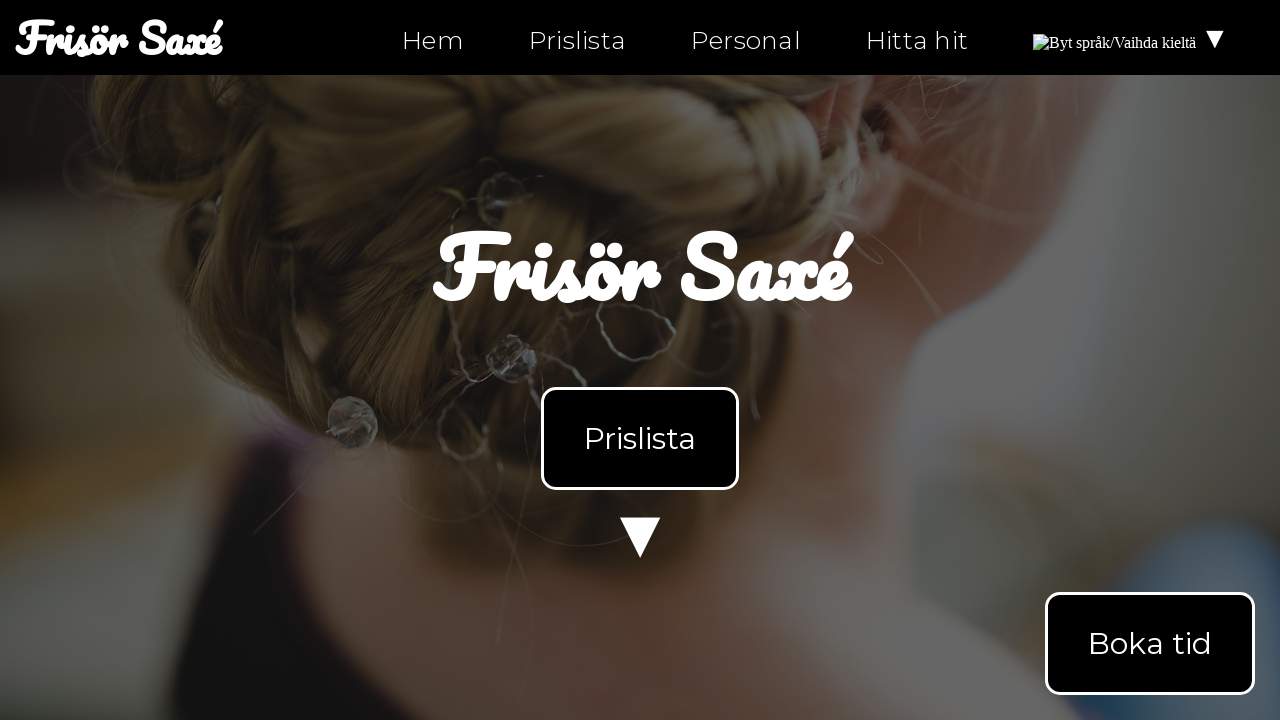

Retrieved all links from navigation element
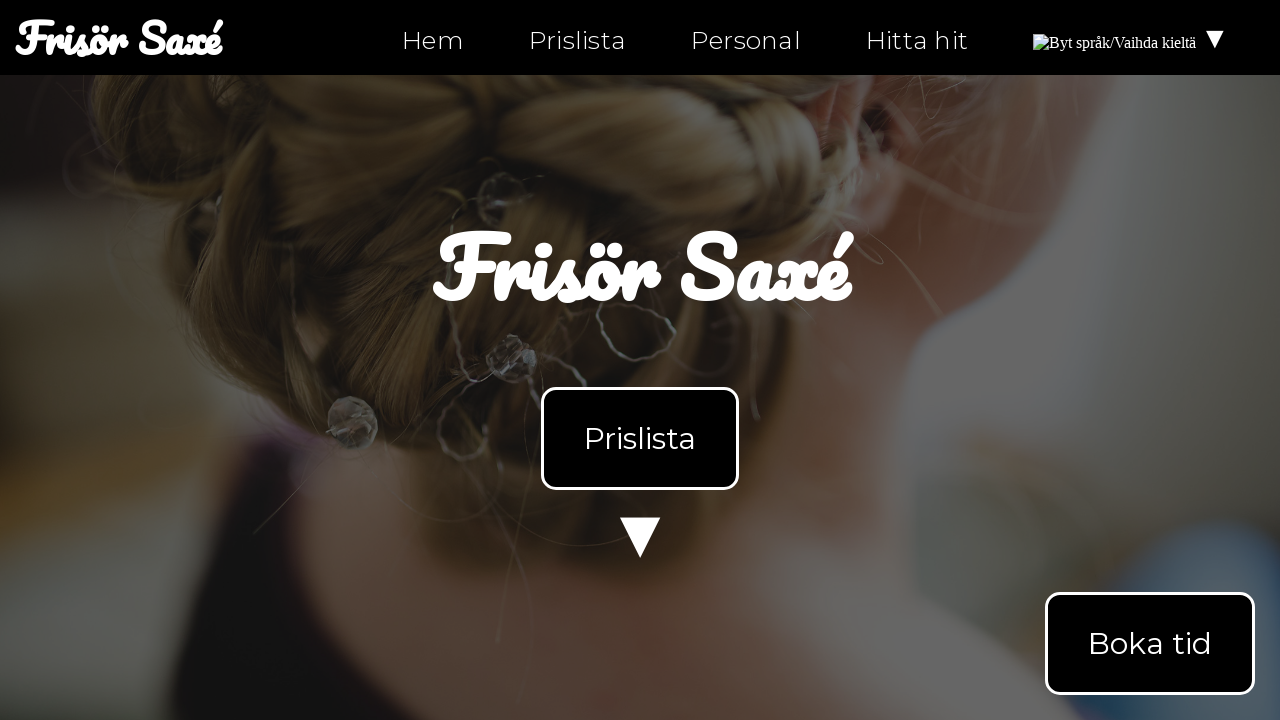

Extracted href attributes from navigation links
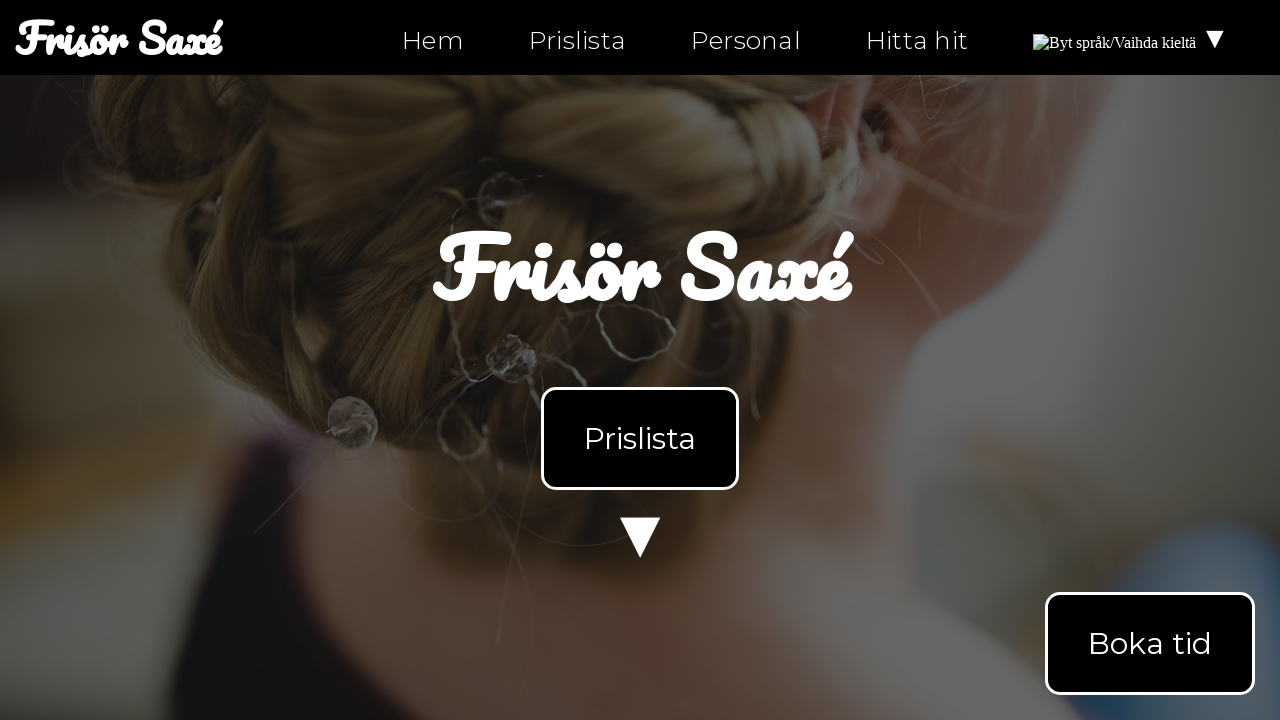

Verified all required links (index.html, hitta-hit.html, personal.html) present on index page
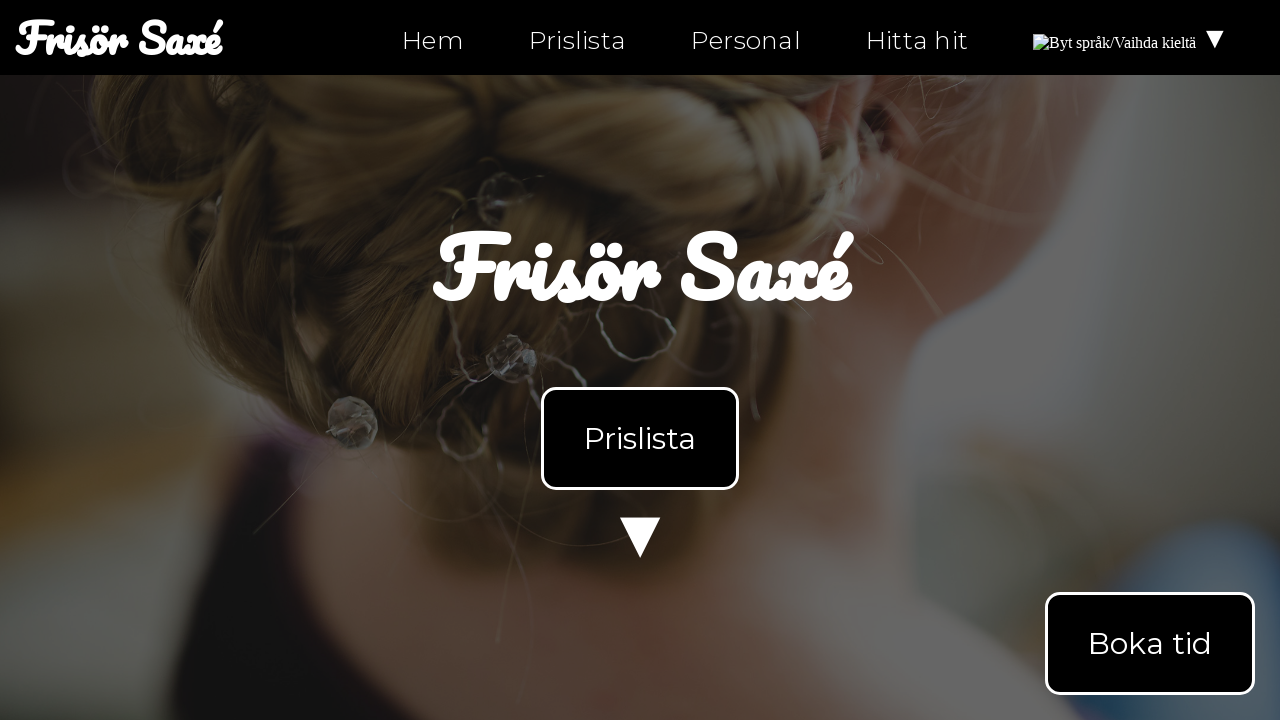

Navigated to personal.html
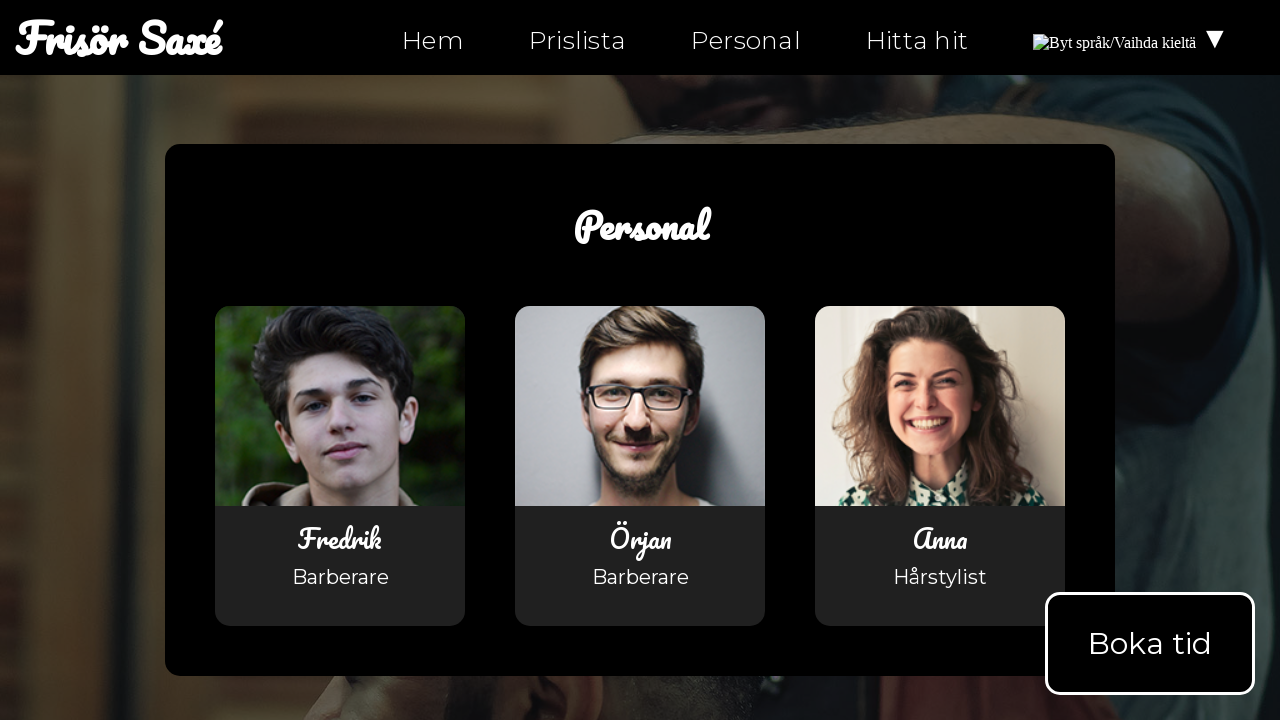

Navigation element loaded on personal.html
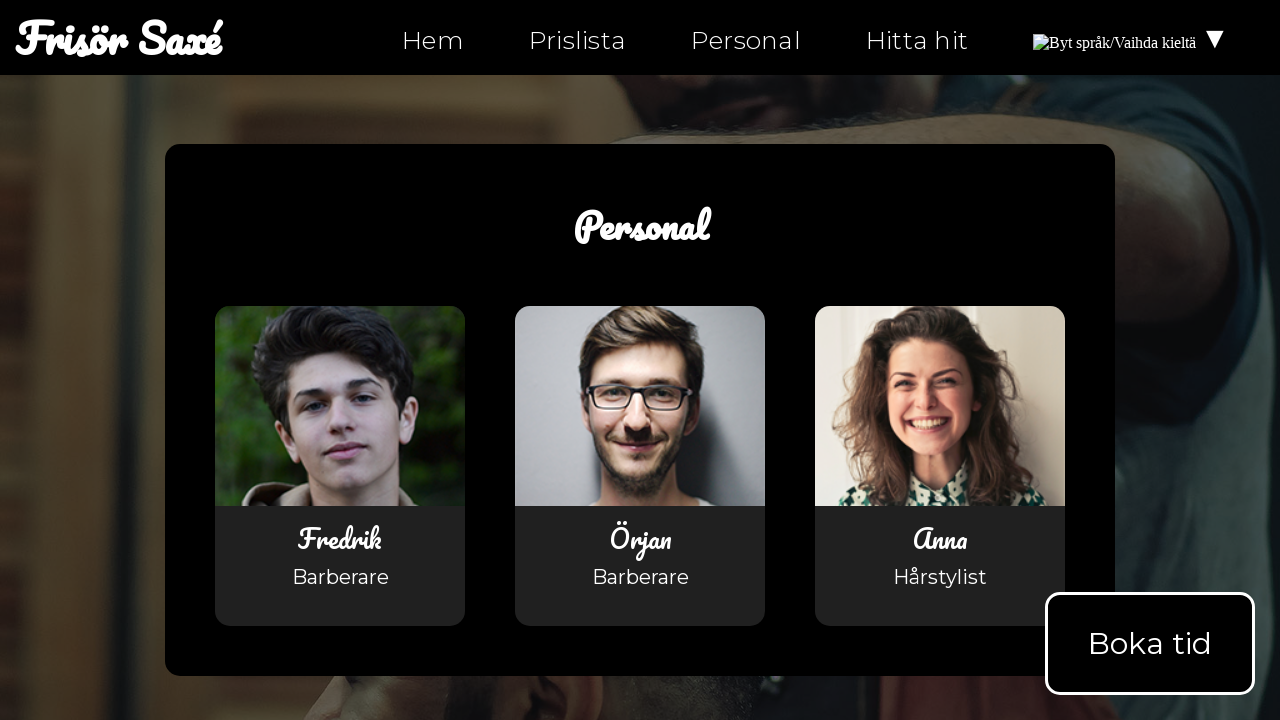

Located navigation element on personal.html
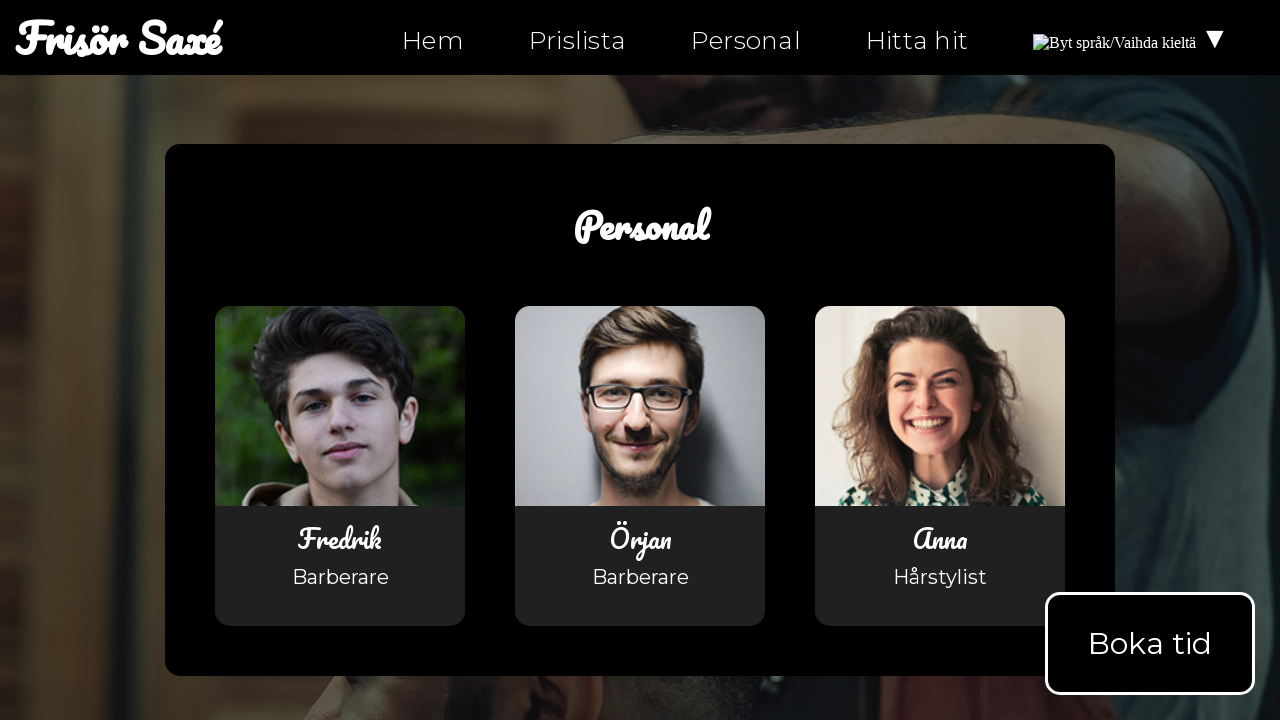

Retrieved all links from navigation element on personal.html
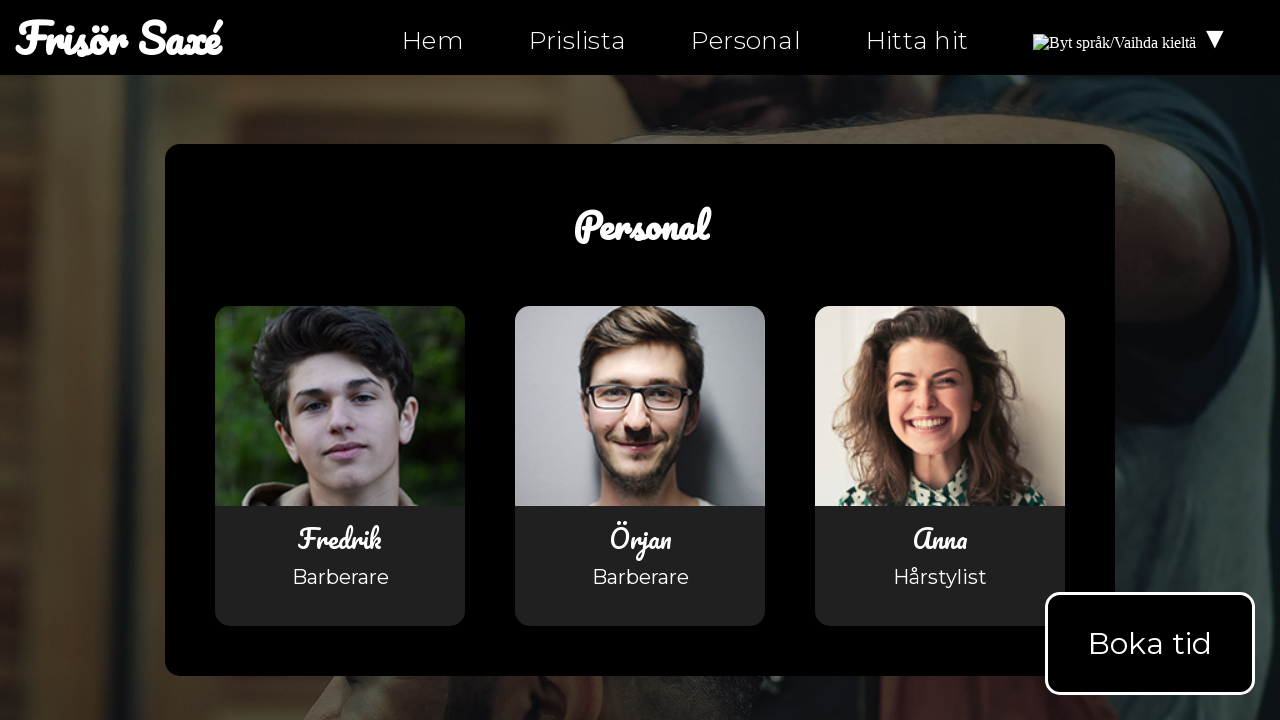

Extracted href attributes from navigation links on personal.html
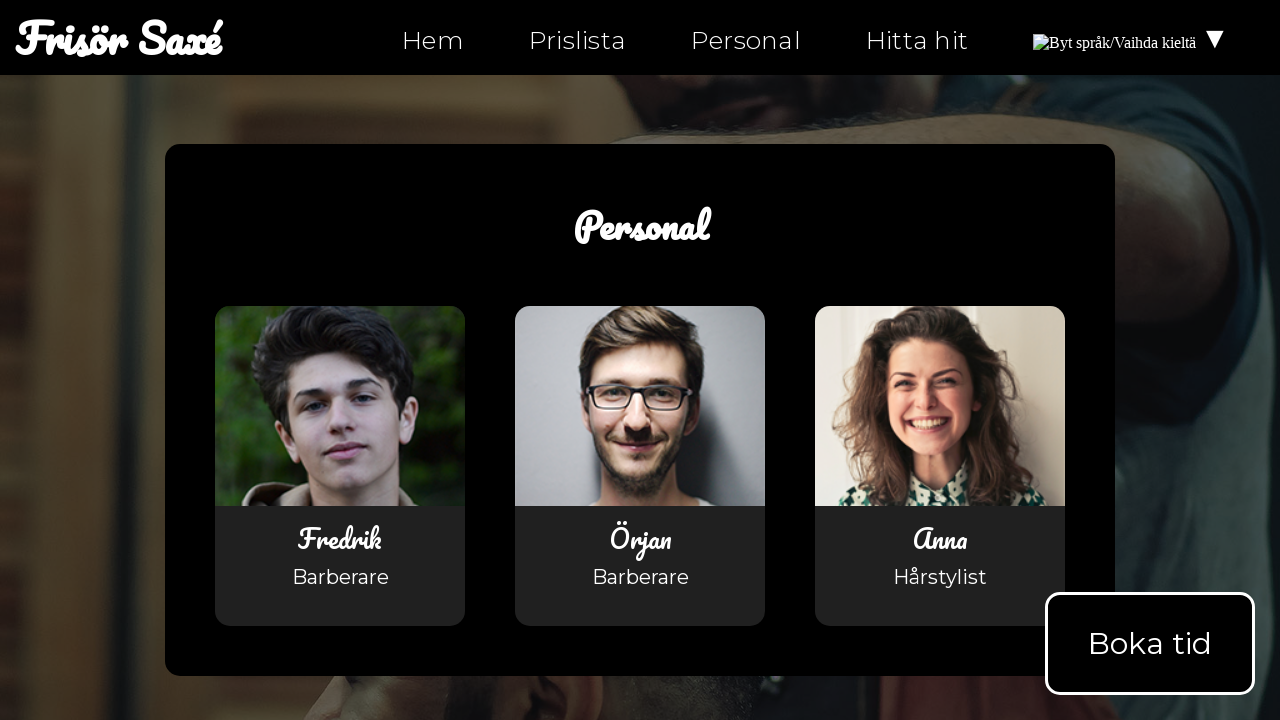

Verified all required links present on personal.html
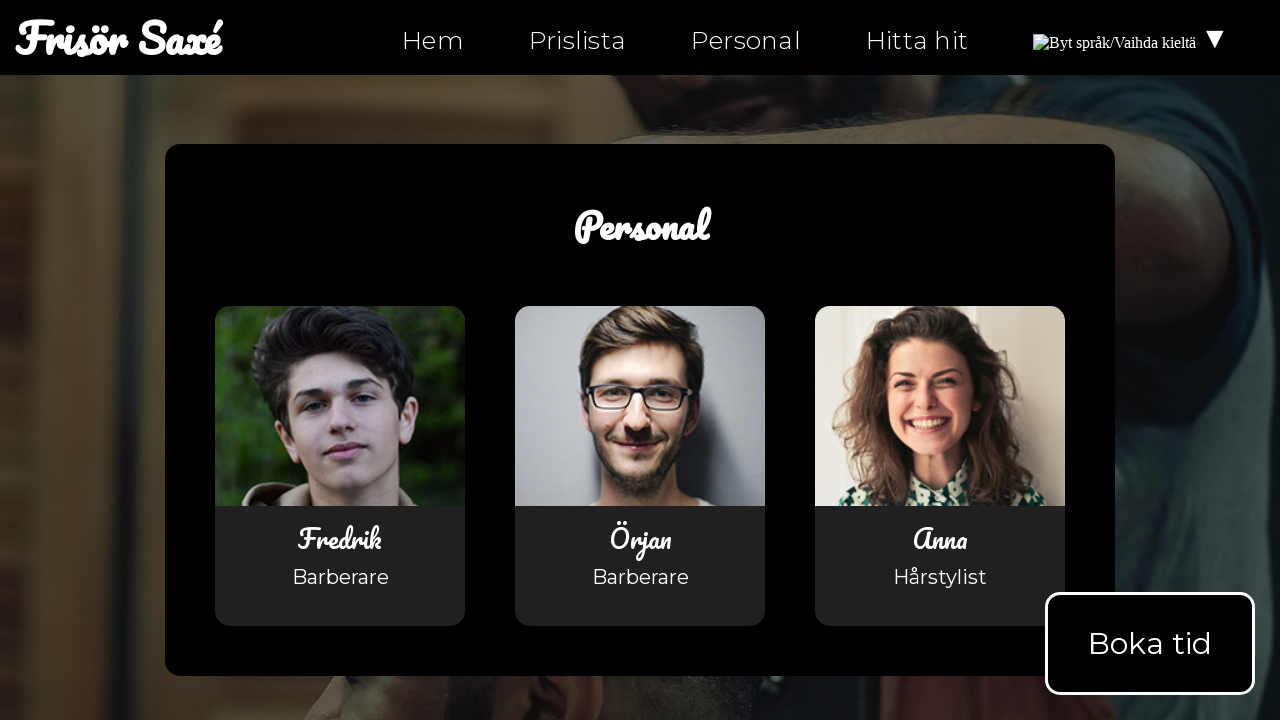

Navigated to hitta-hit.html
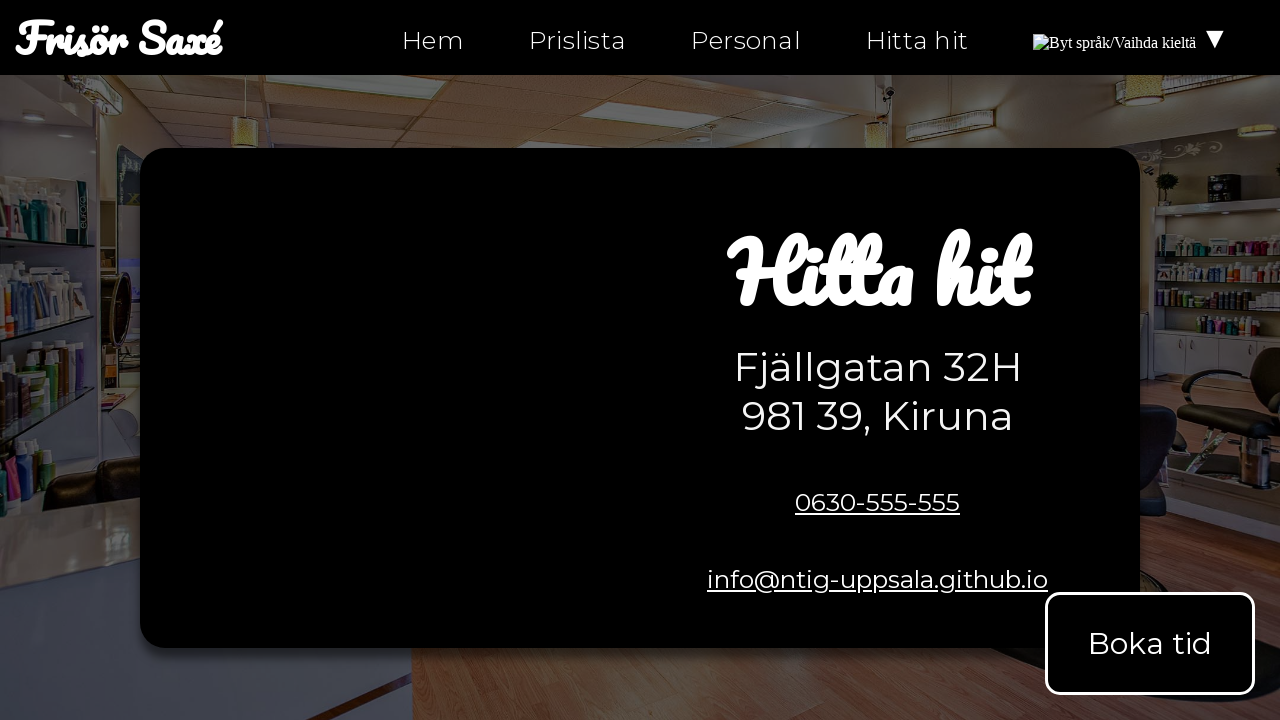

Navigation element loaded on hitta-hit.html
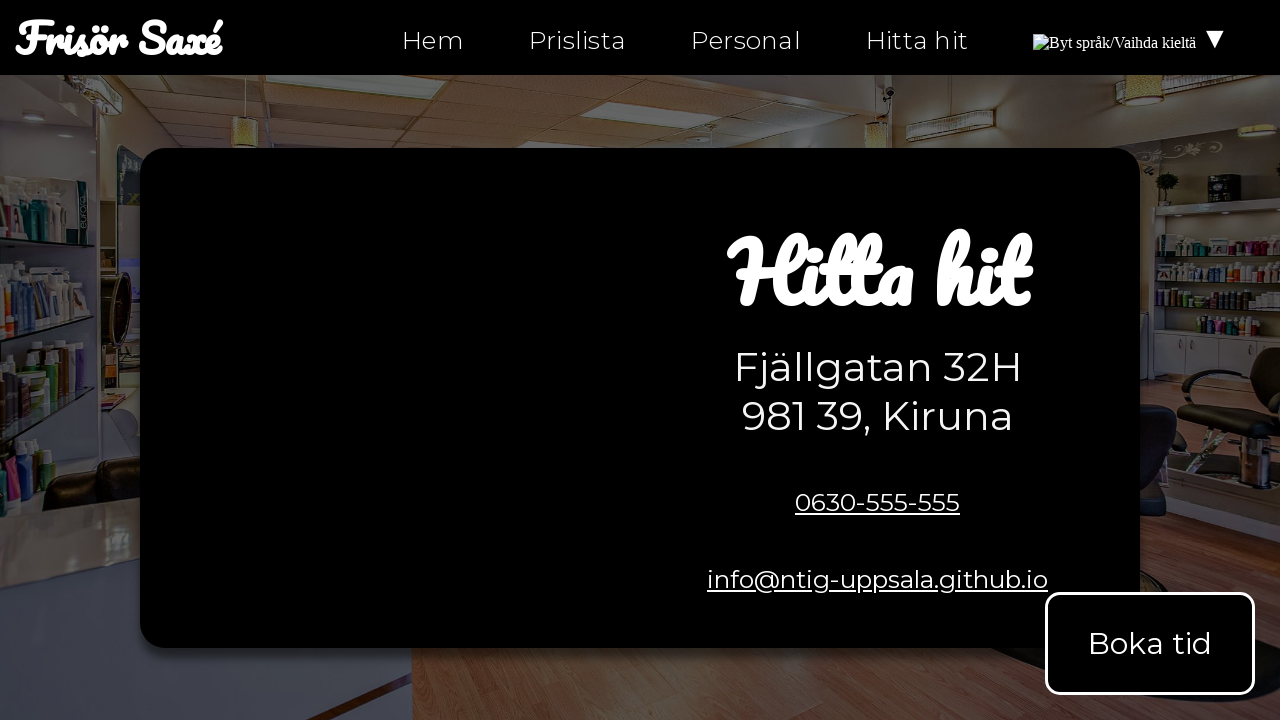

Located navigation element on hitta-hit.html
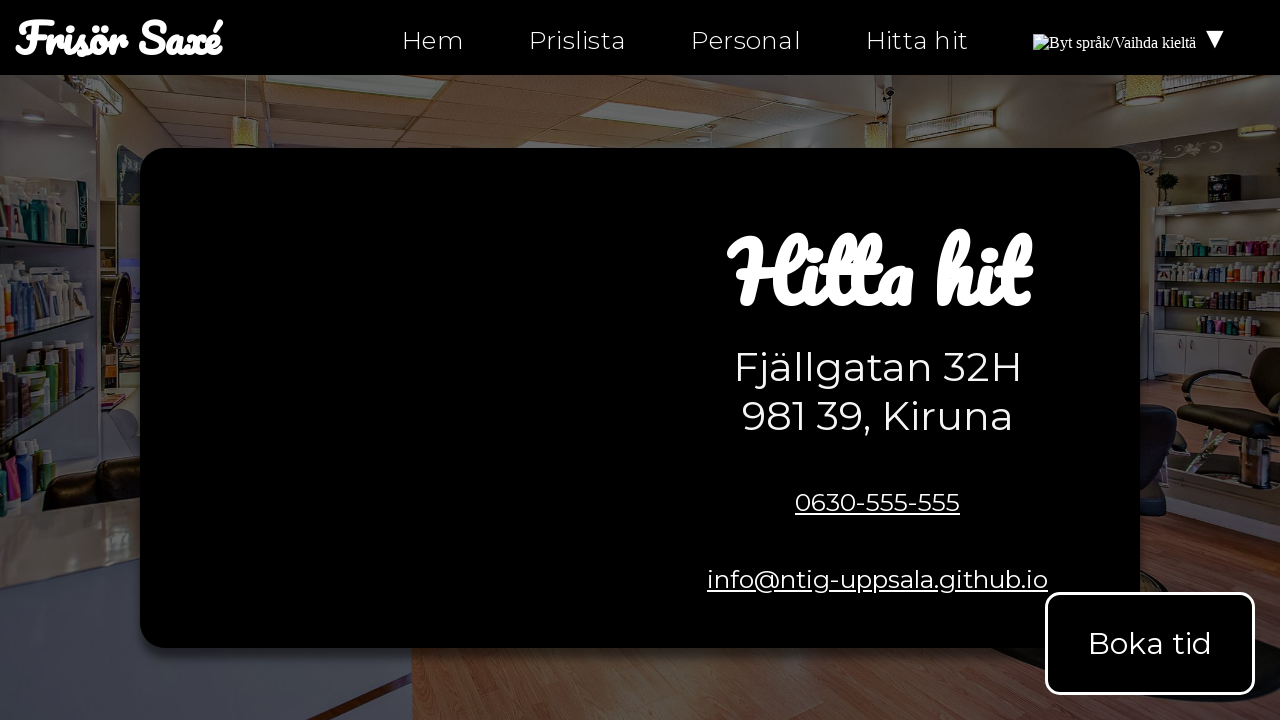

Retrieved all links from navigation element on hitta-hit.html
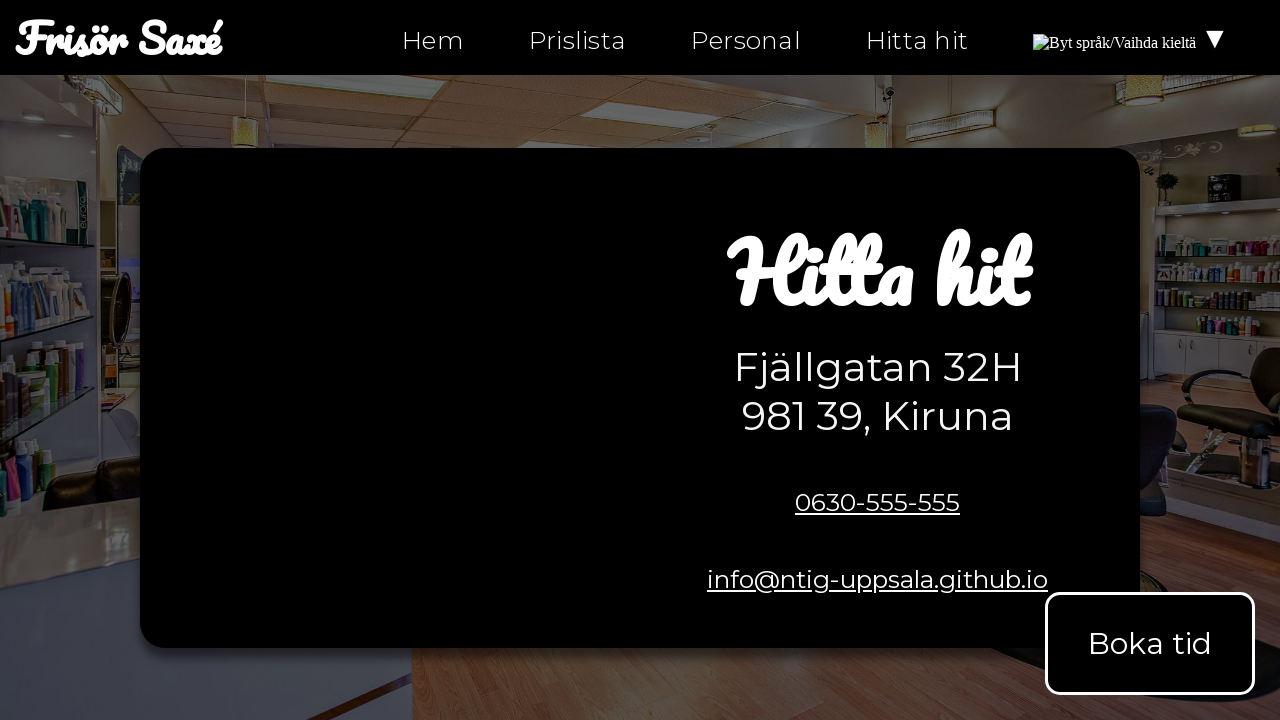

Extracted href attributes from navigation links on hitta-hit.html
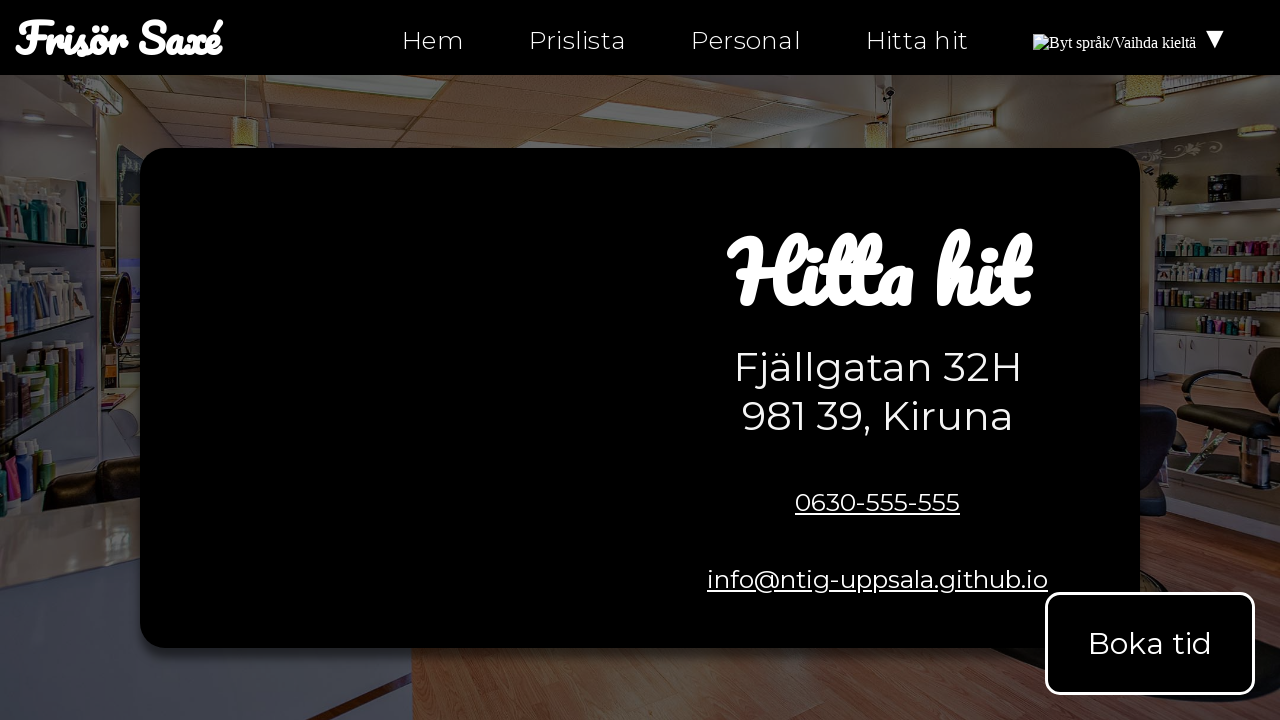

Verified all required links present on hitta-hit.html
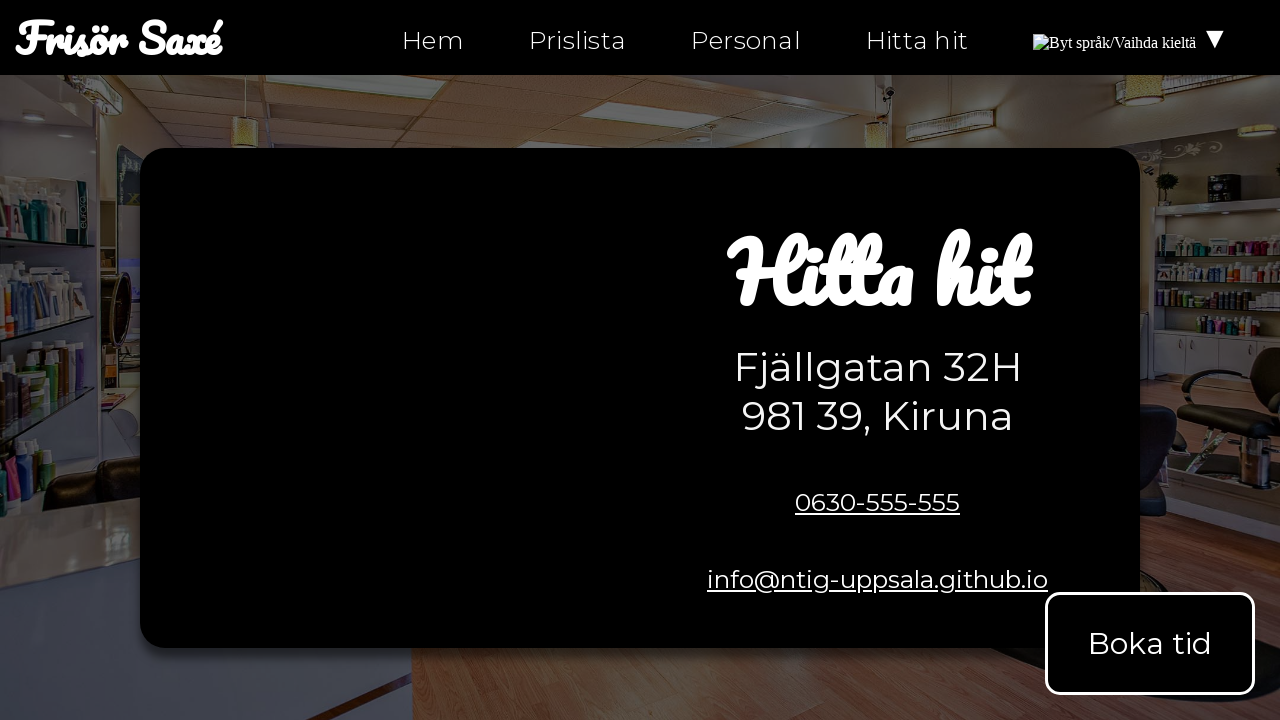

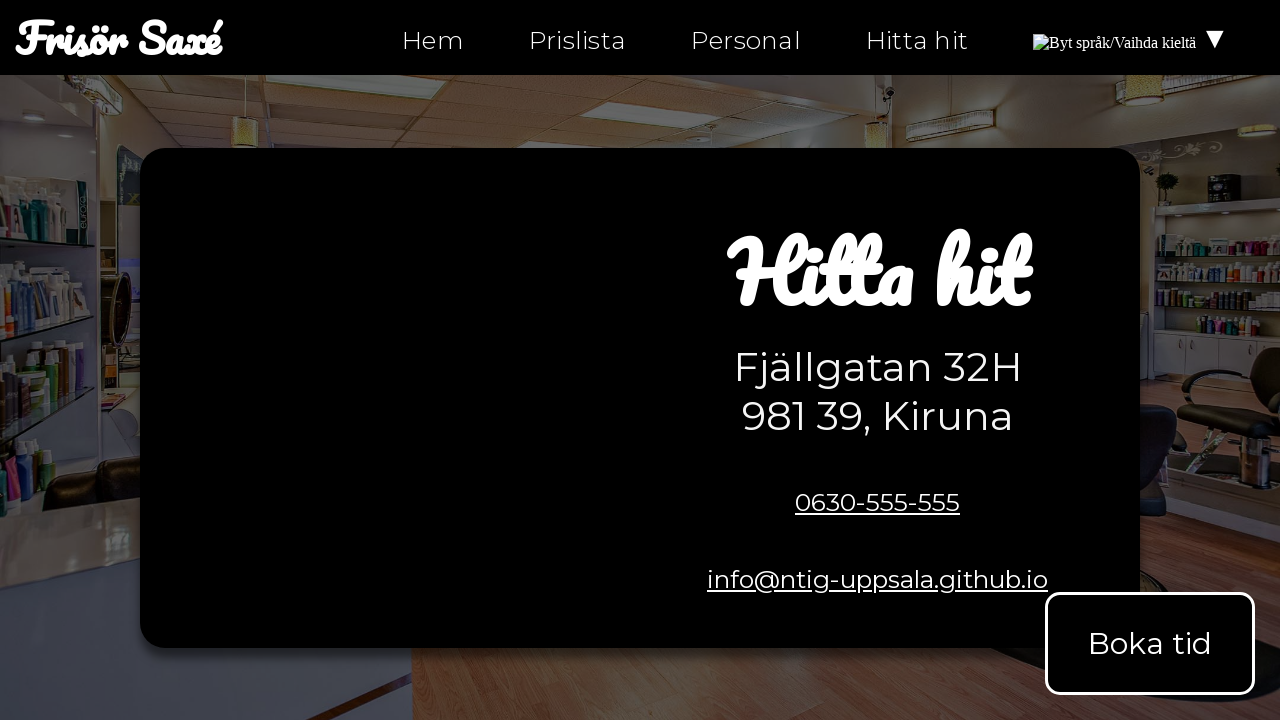